Tests a registration form by filling in first name, last name, and email fields, then submitting and verifying the success message.

Starting URL: http://suninjuly.github.io/registration1.html

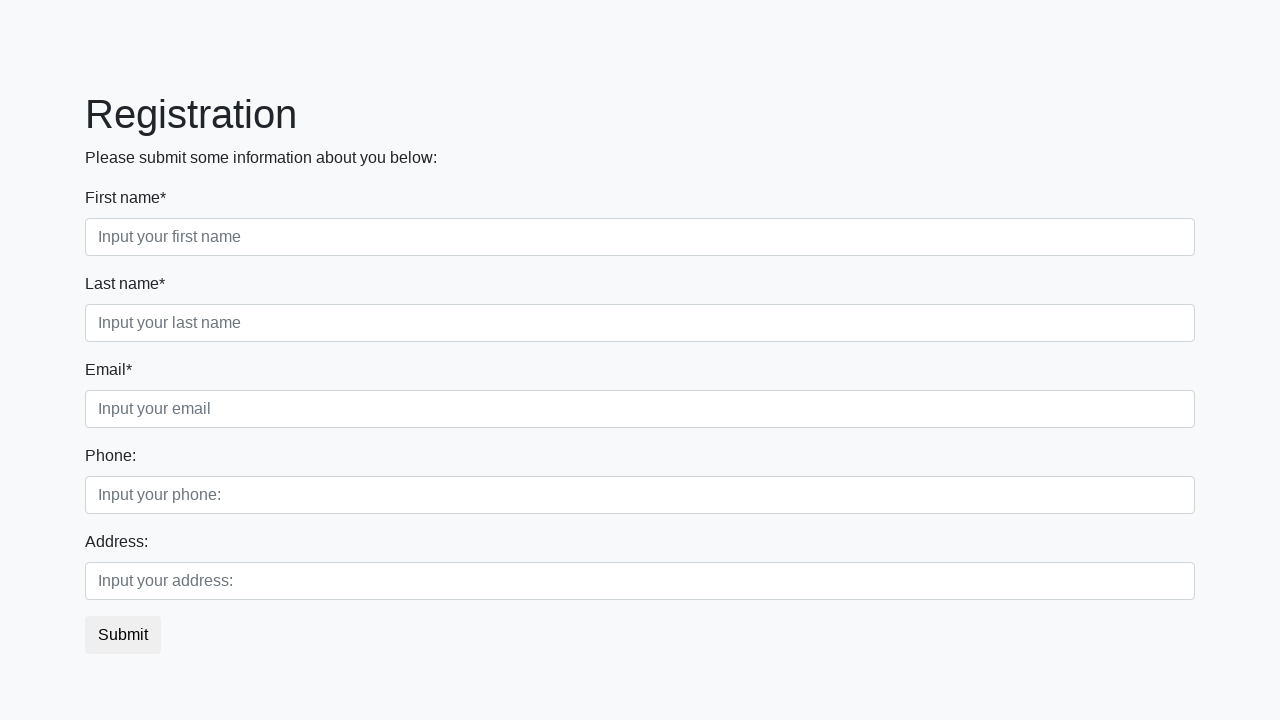

Filled first name field with 'Michael' on [placeholder="Input your first name"]
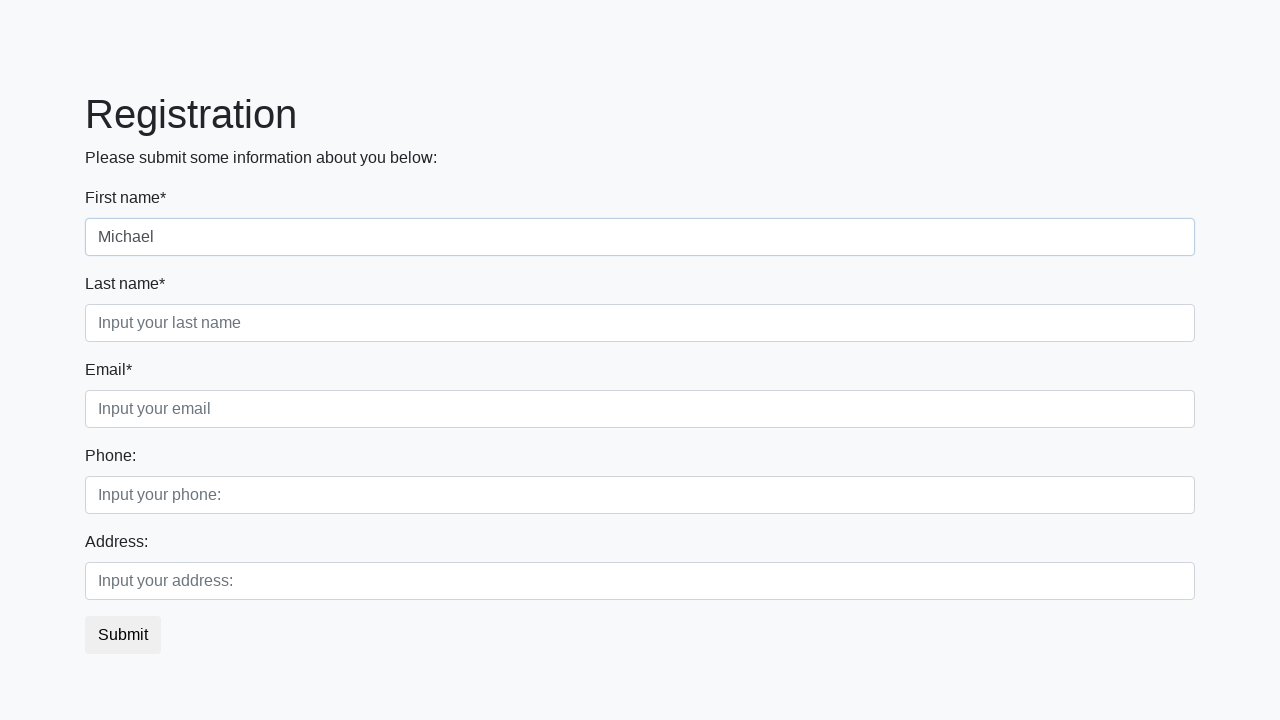

Filled last name field with 'Johnson' on [placeholder="Input your last name"]
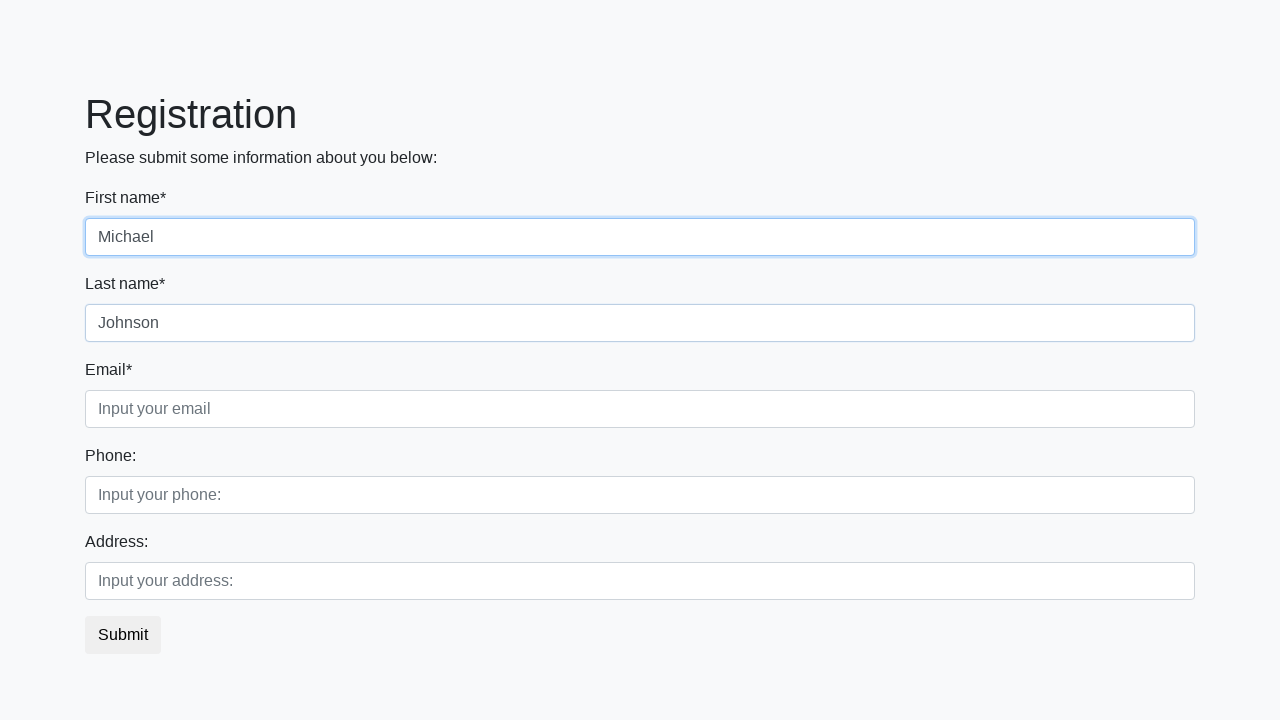

Filled email field with 'michael.johnson@example.com' on [placeholder="Input your email"]
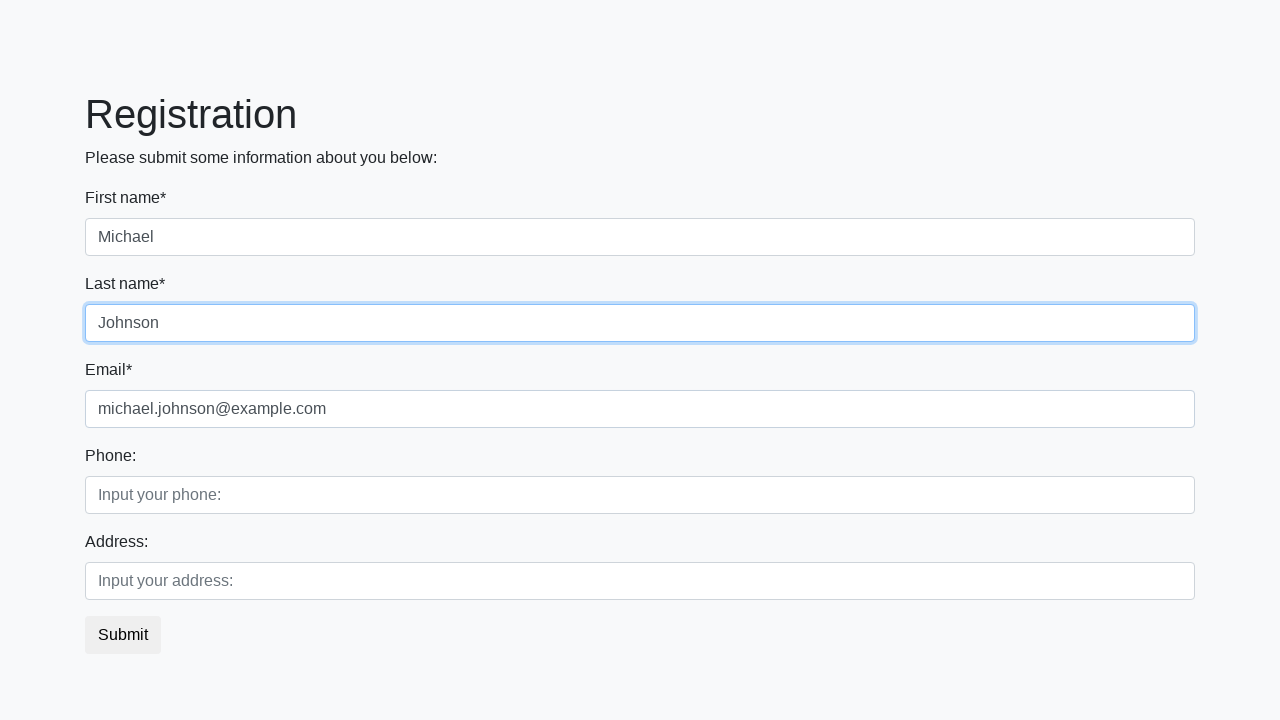

Clicked submit button to register at (123, 635) on button
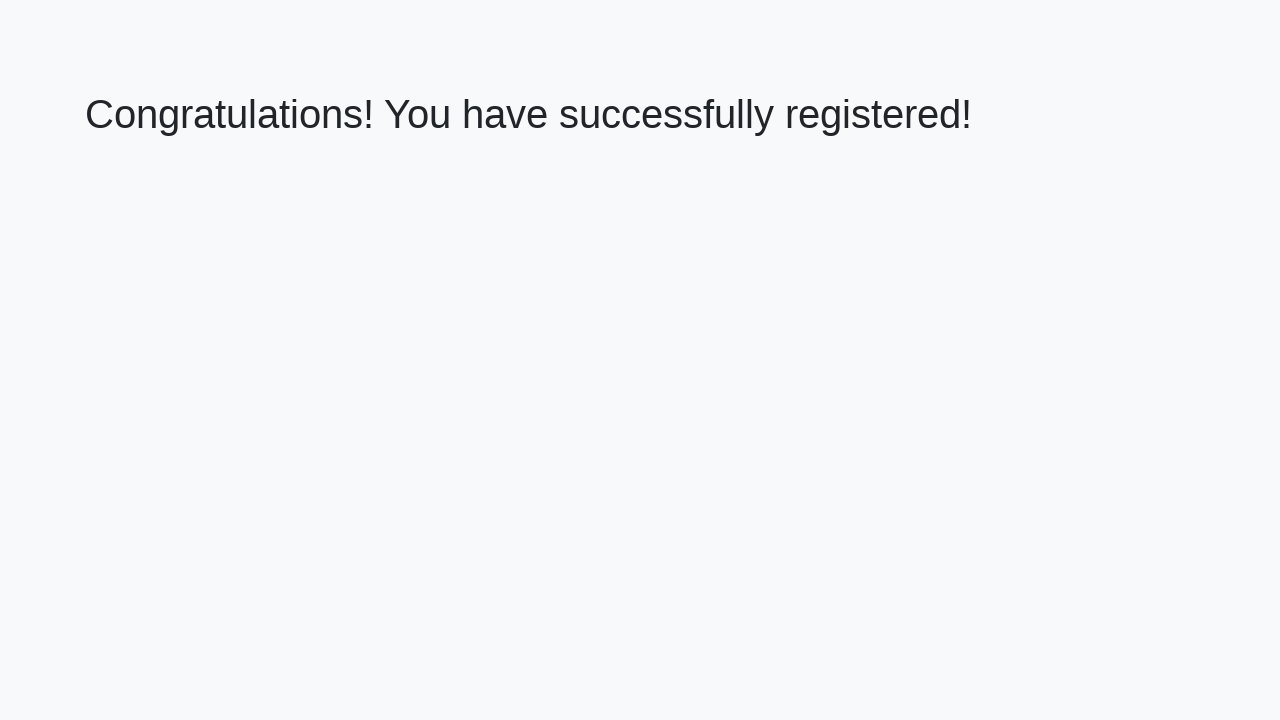

Success message displayed - registration completed
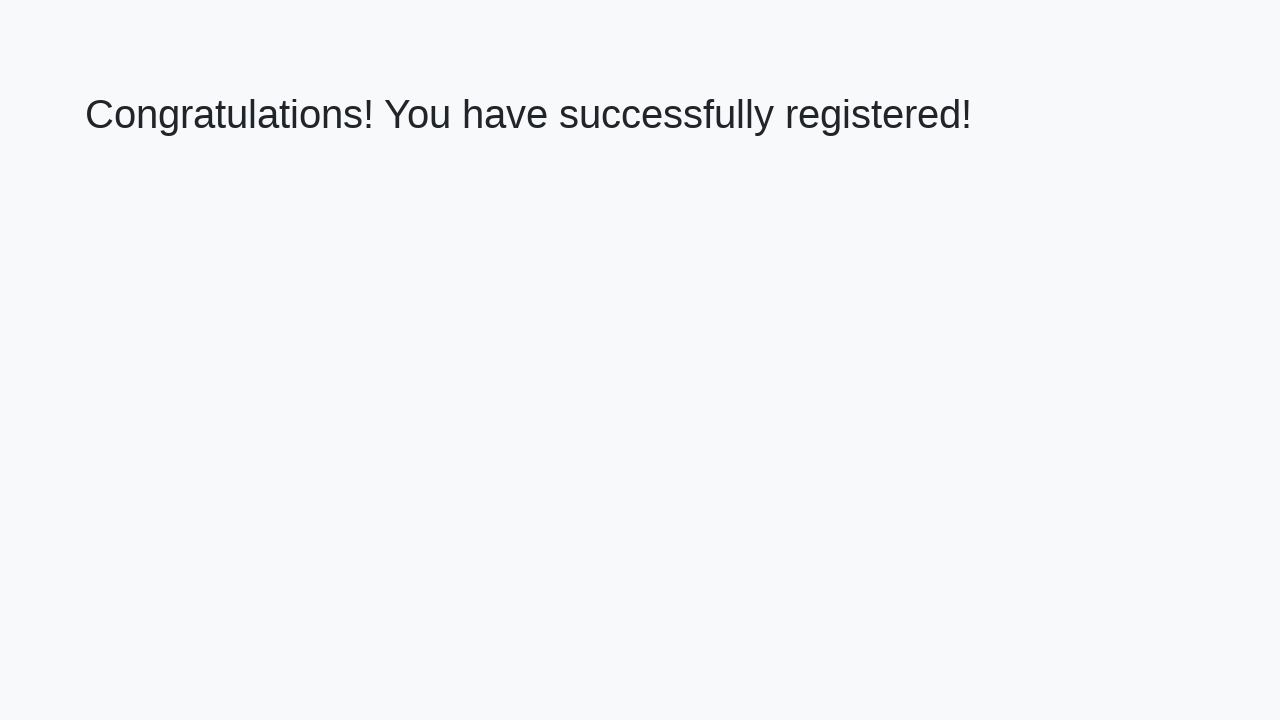

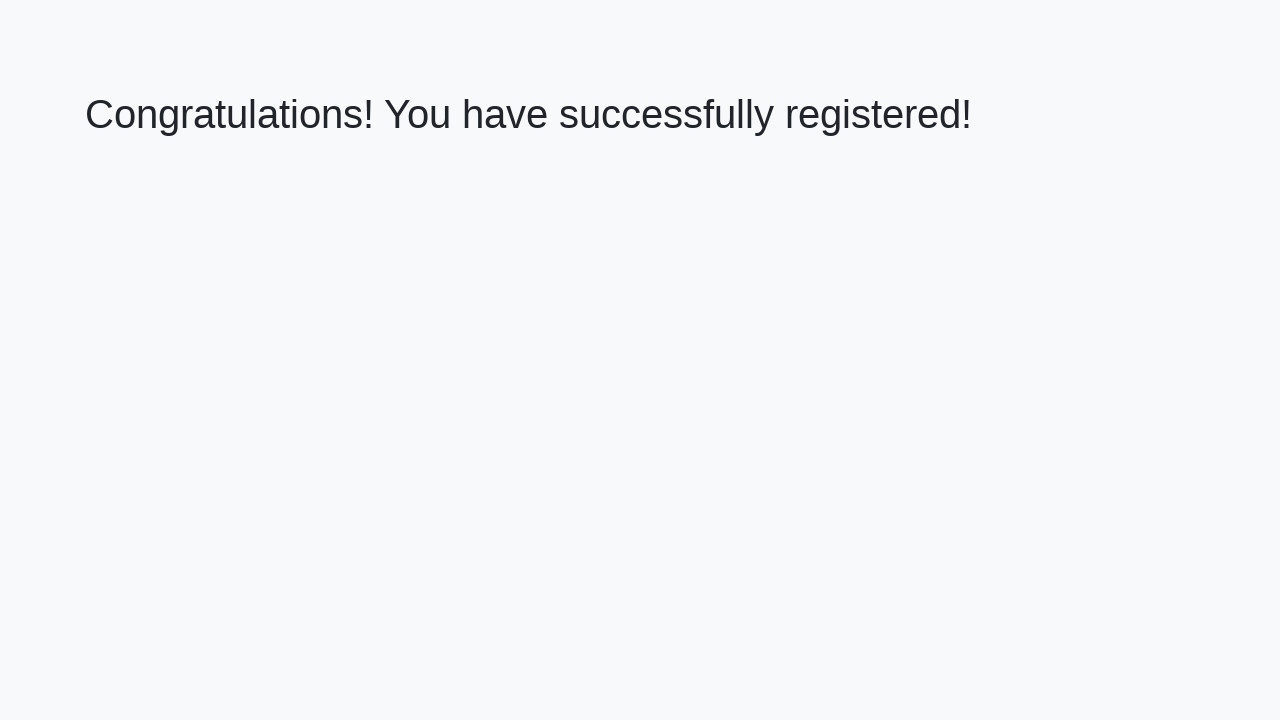